Sets and verifies window sizes for multiple windows

Starting URL: https://the-internet.herokuapp.com/windows

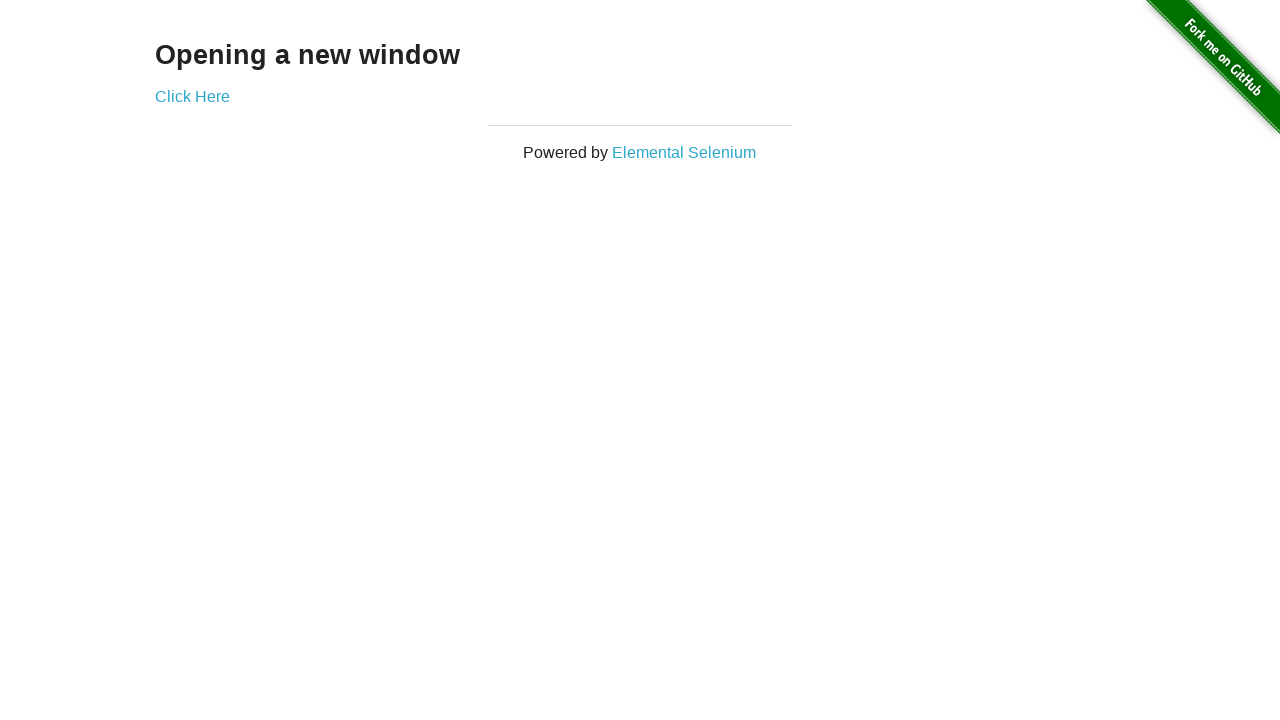

Set viewport size for first window to 800x600
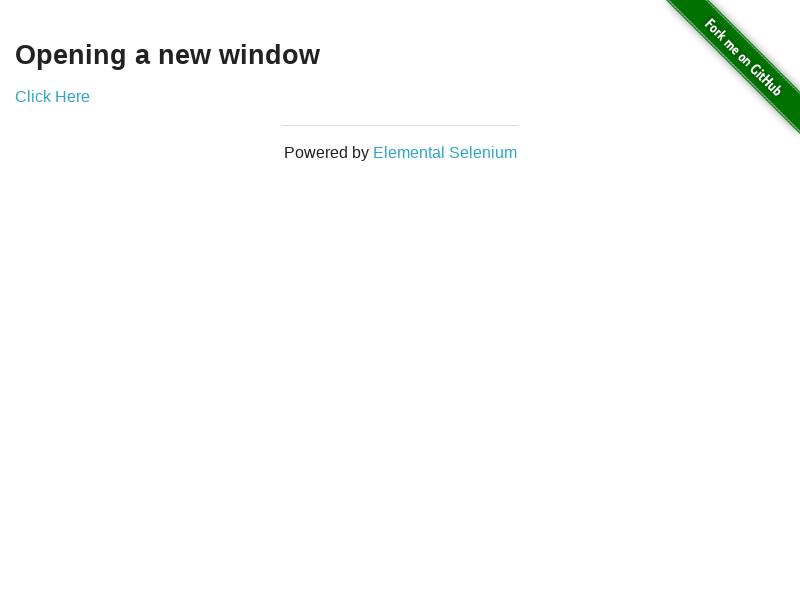

Created new page in context
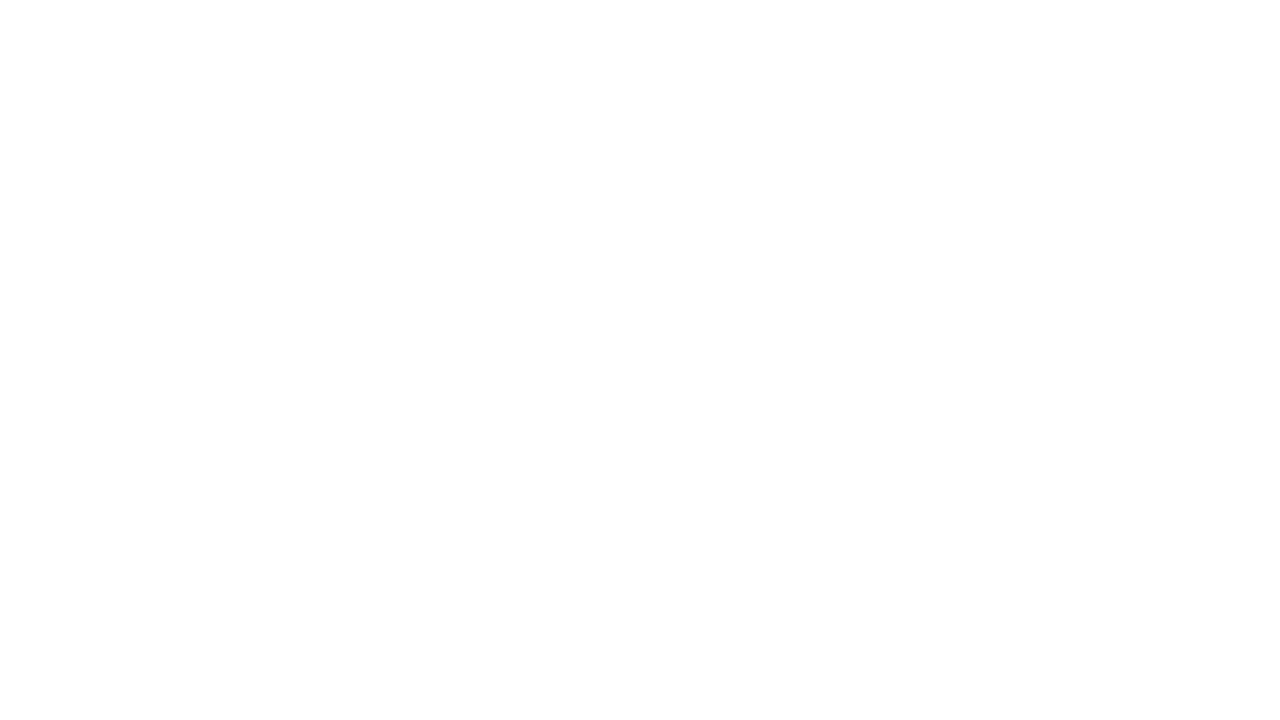

Navigated second window to infinite scroll page
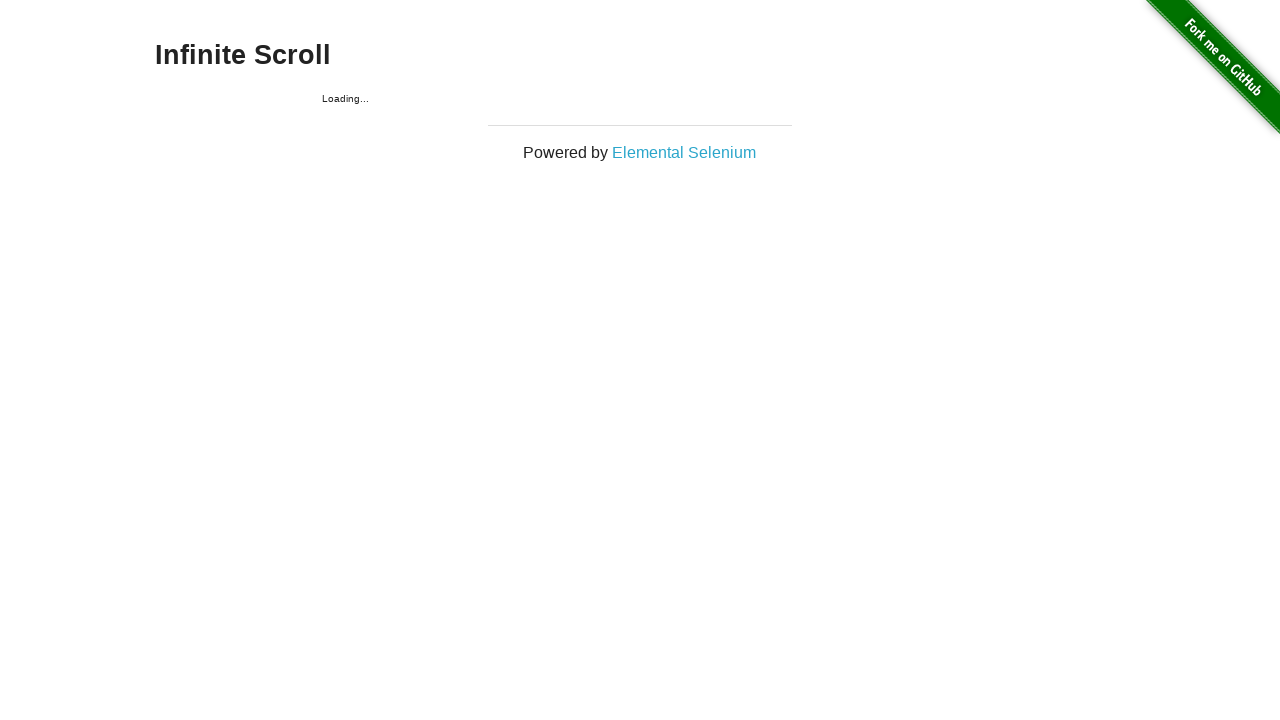

Set viewport size for second window to 1000x375
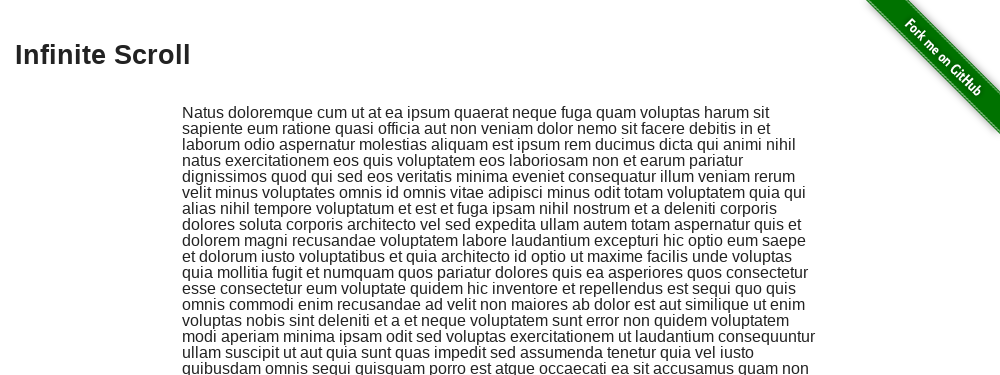

Retrieved viewport size of first window
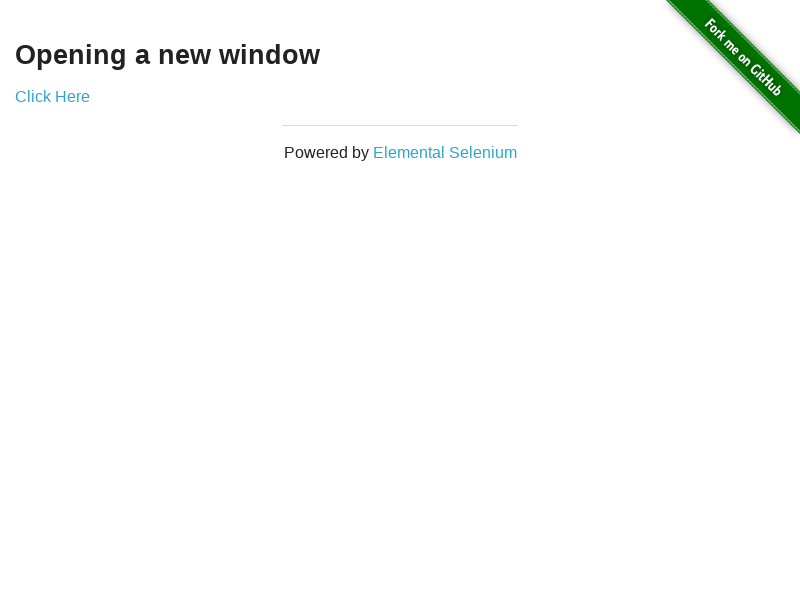

Verified first window width is 800 pixels
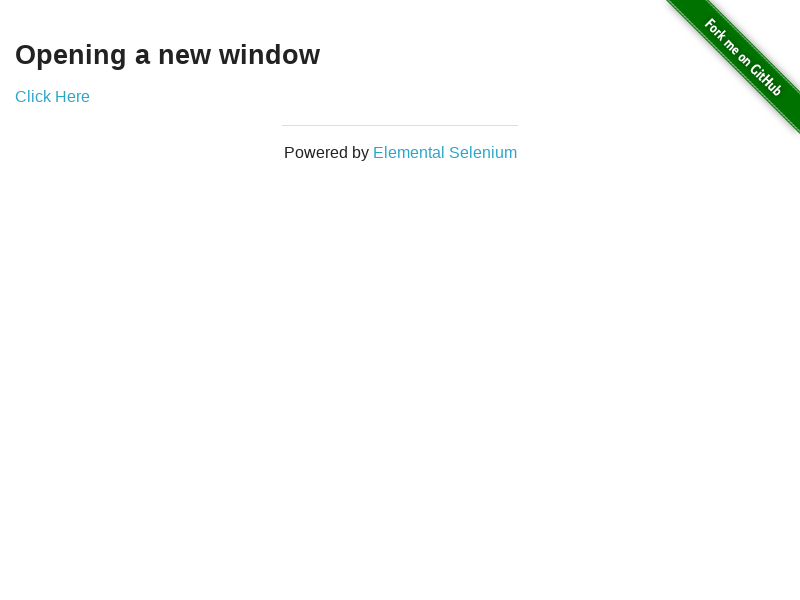

Verified first window height is 600 pixels
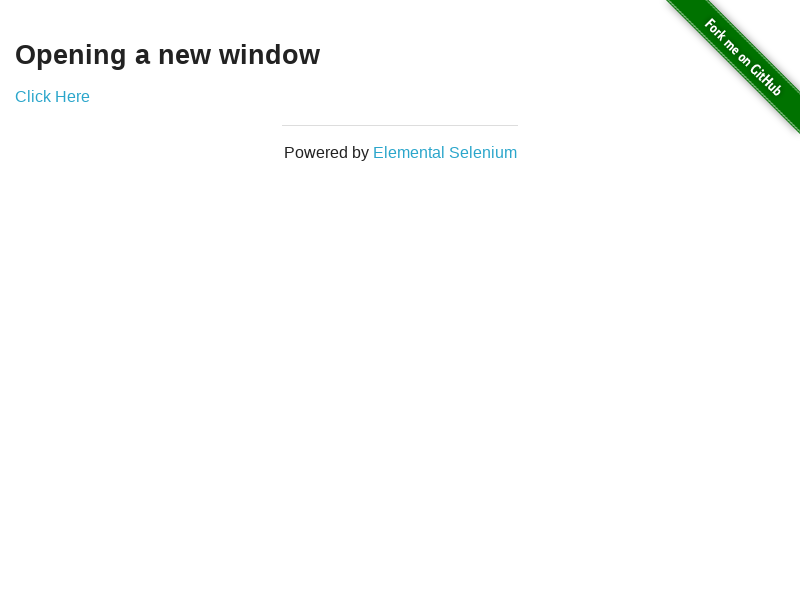

Retrieved viewport size of second window
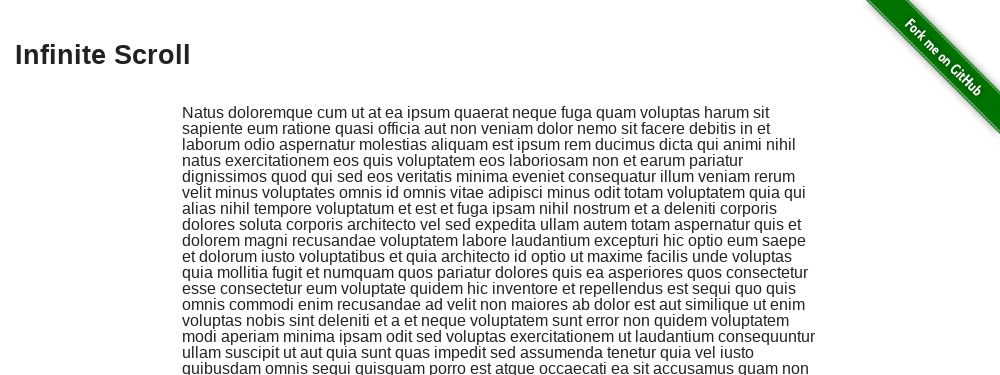

Verified second window width is 1000 pixels
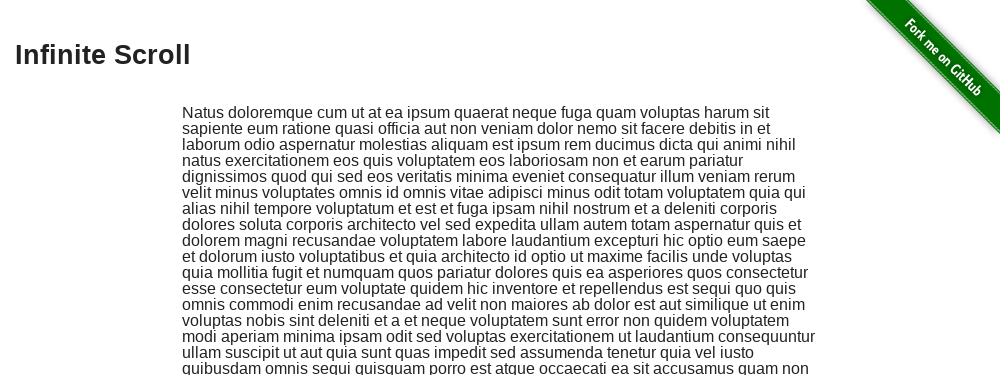

Verified second window height is 375 pixels
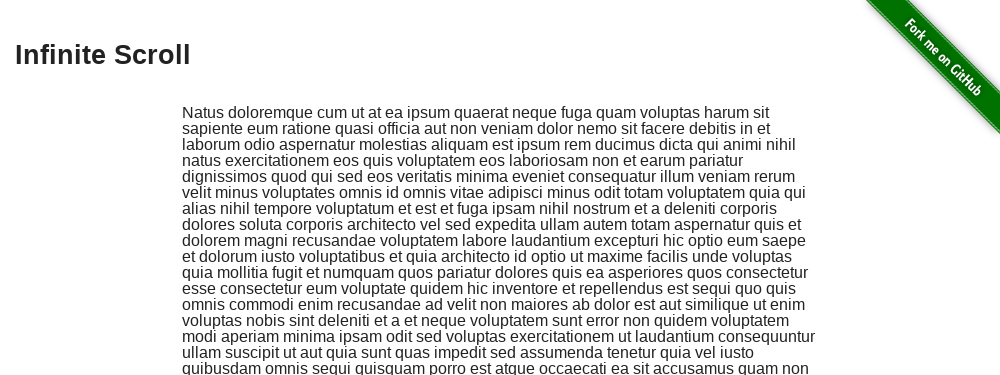

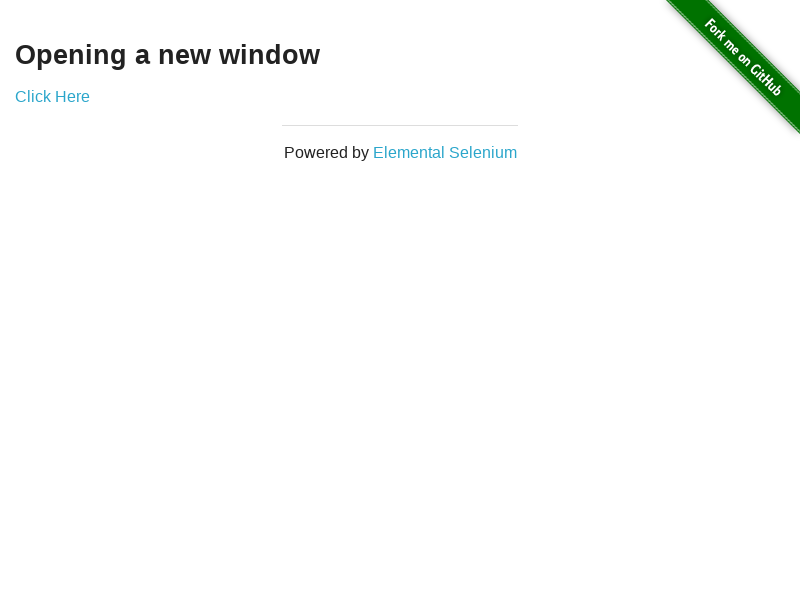